Navigates to a test application homepage and clicks on the "Students" link to navigate to the students section.

Starting URL: https://gravitymvctestapplication.azurewebsites.net/

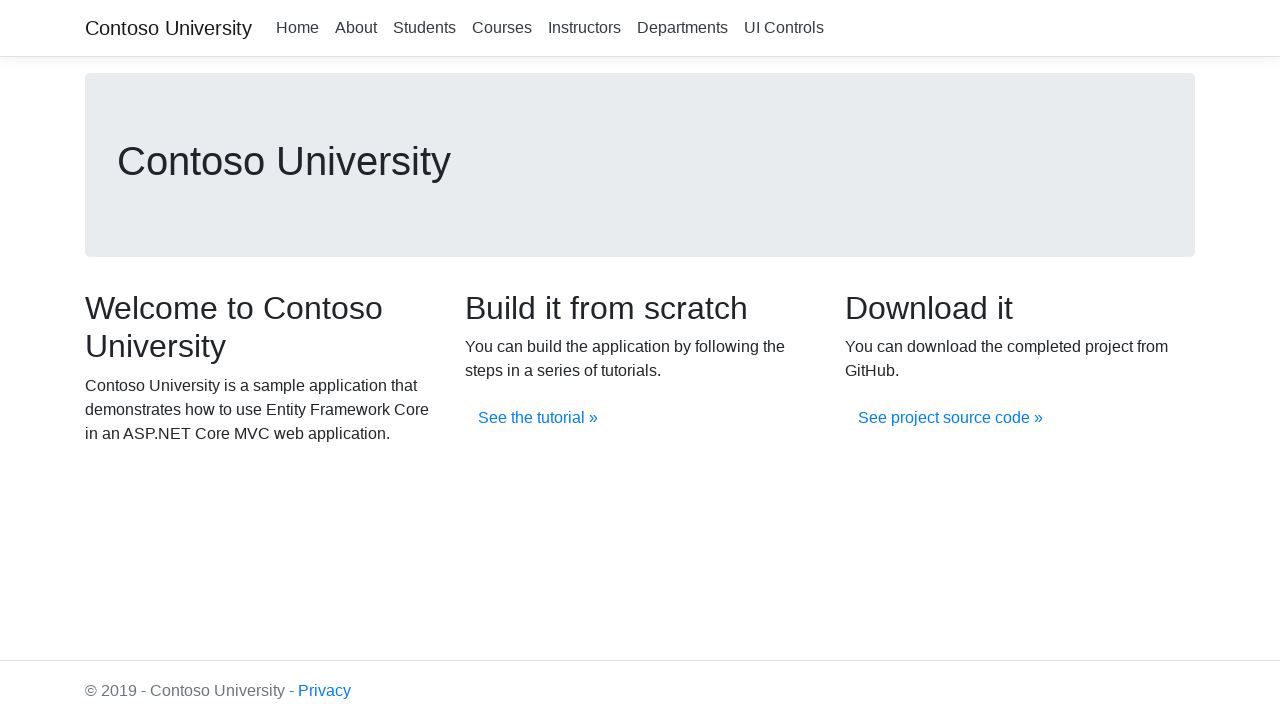

Navigated to Gravity MVC Test Application homepage
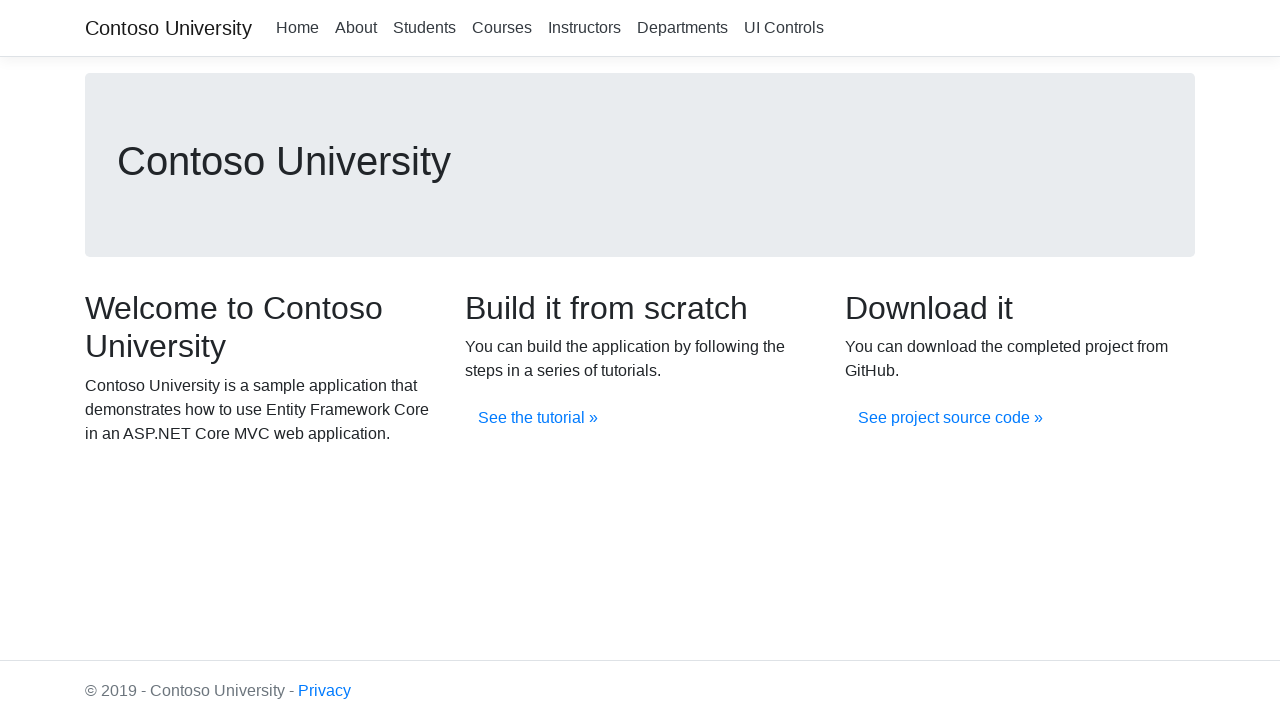

Clicked on the Students link at (424, 28) on xpath=//a[.='Students']
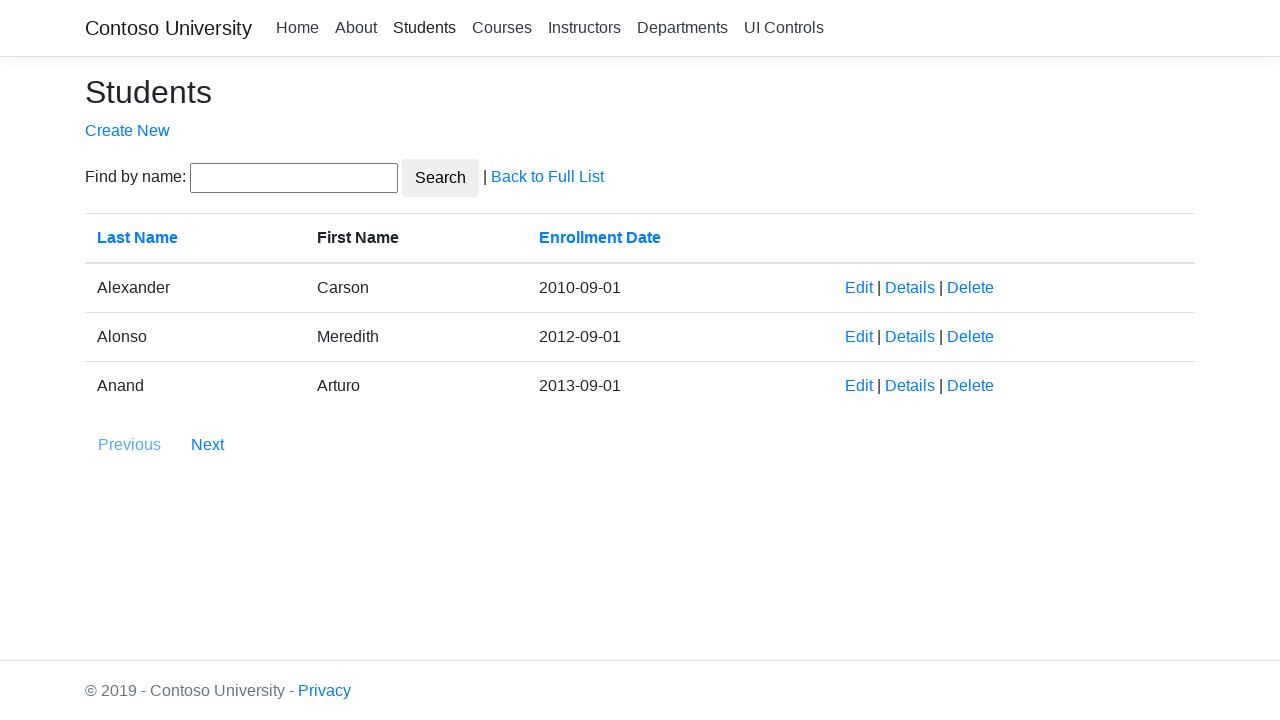

Navigation to Students section completed
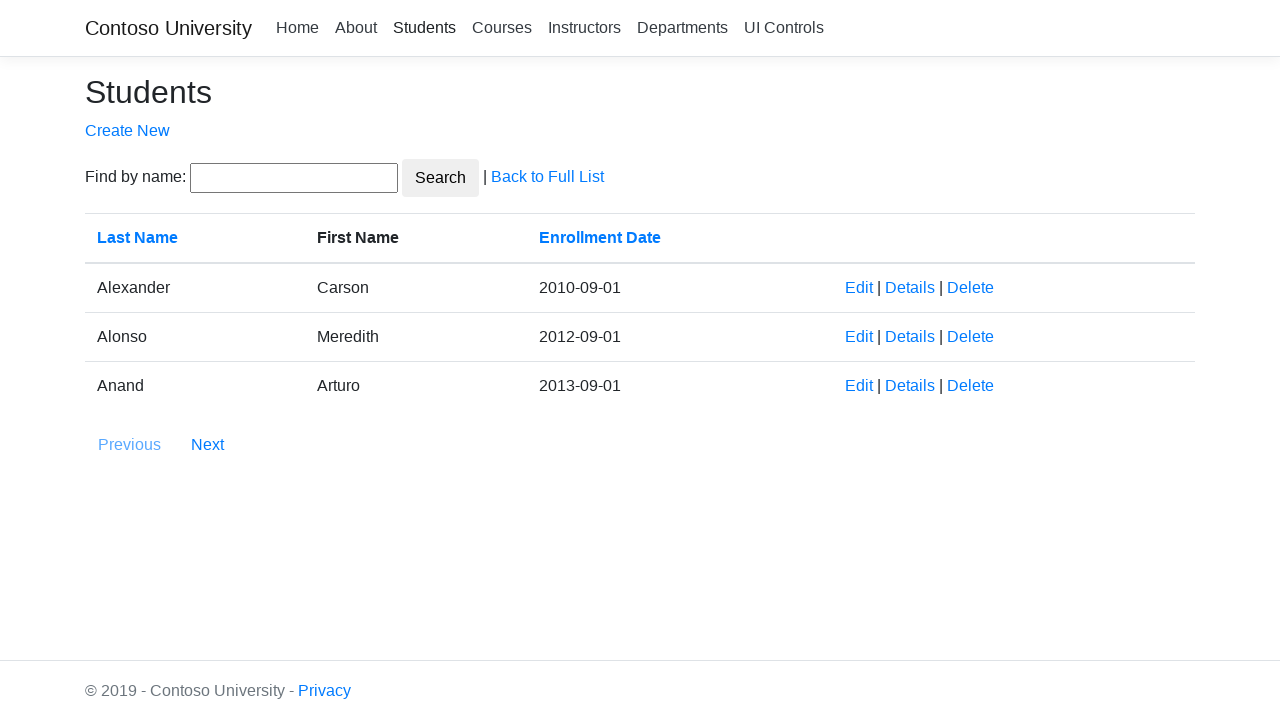

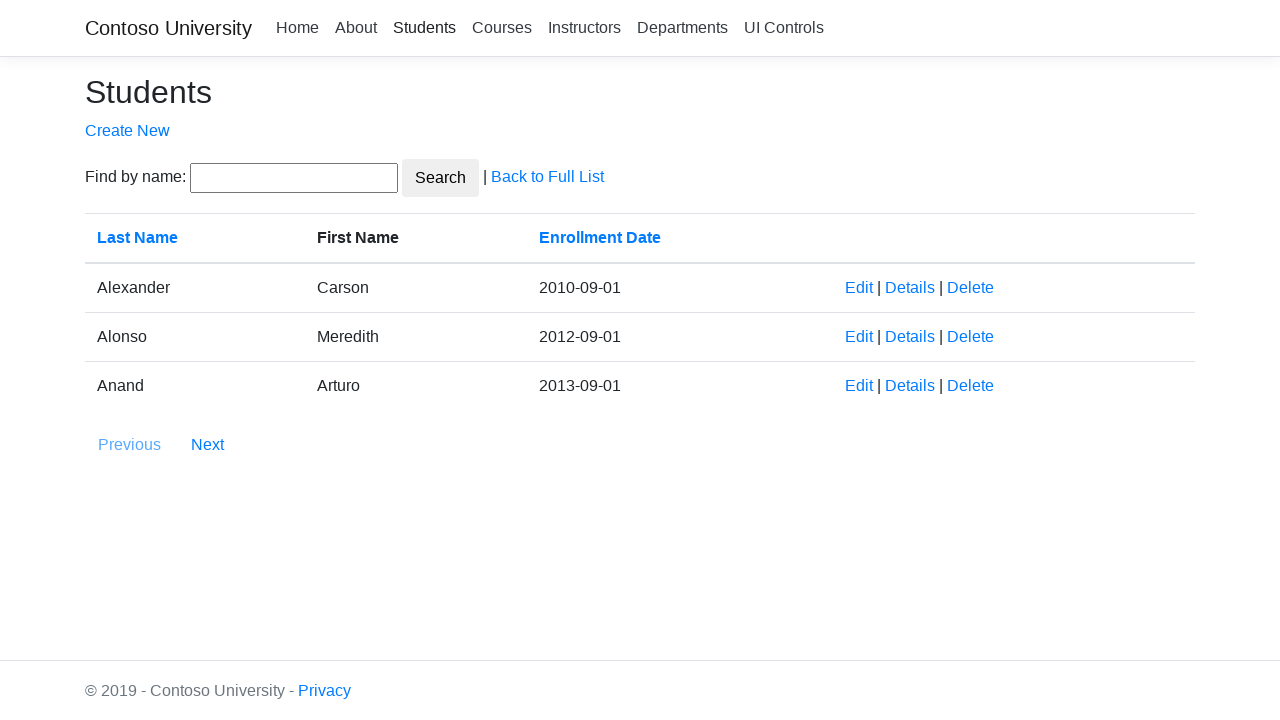